Tests viewing product details by clicking on a product from the homepage and verifying the product details page displays correctly with the product title and Add to cart button

Starting URL: https://www.demoblaze.com/

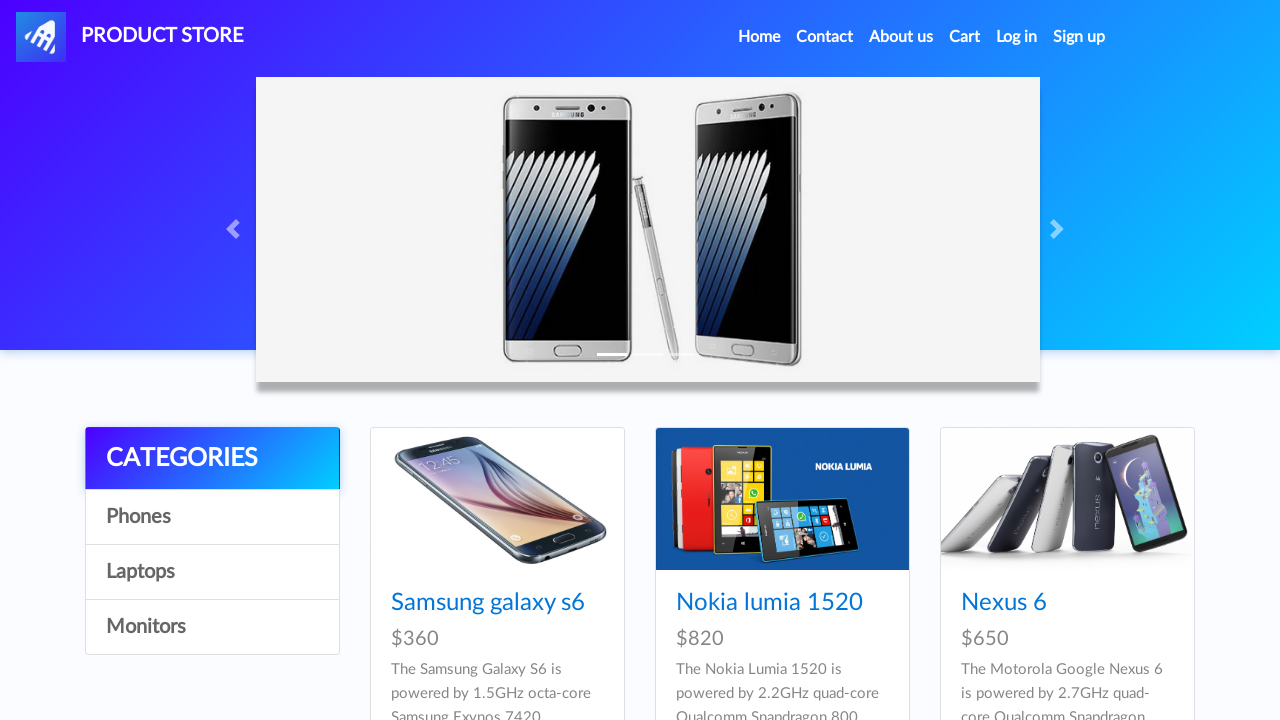

Waited for products to load on homepage
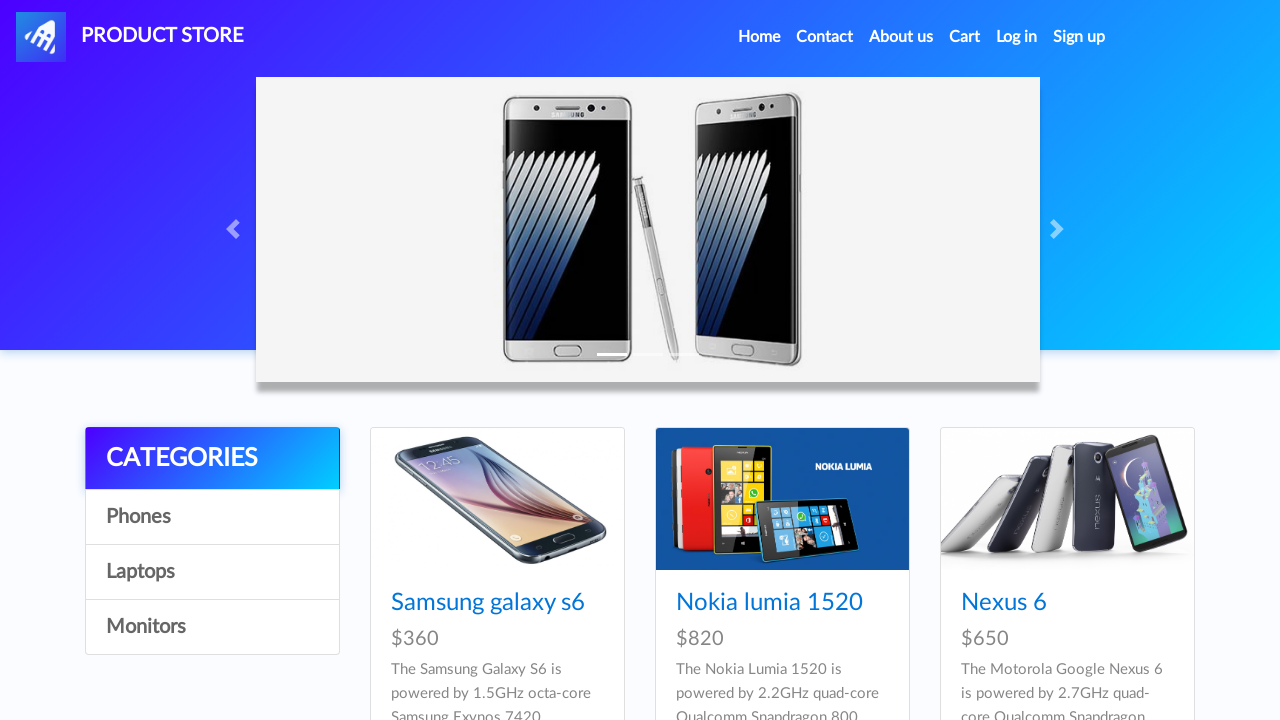

Clicked on Samsung galaxy s6 product at (488, 603) on text=Samsung galaxy s6
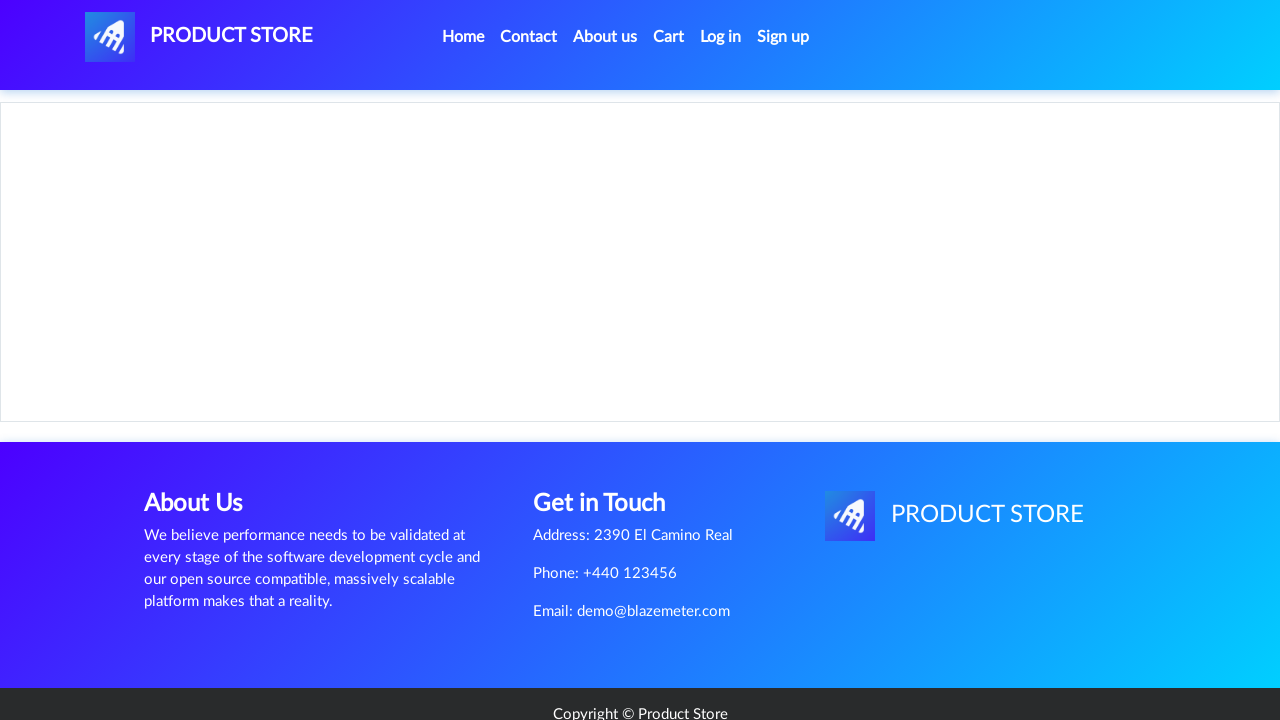

Product details page loaded with product name displayed
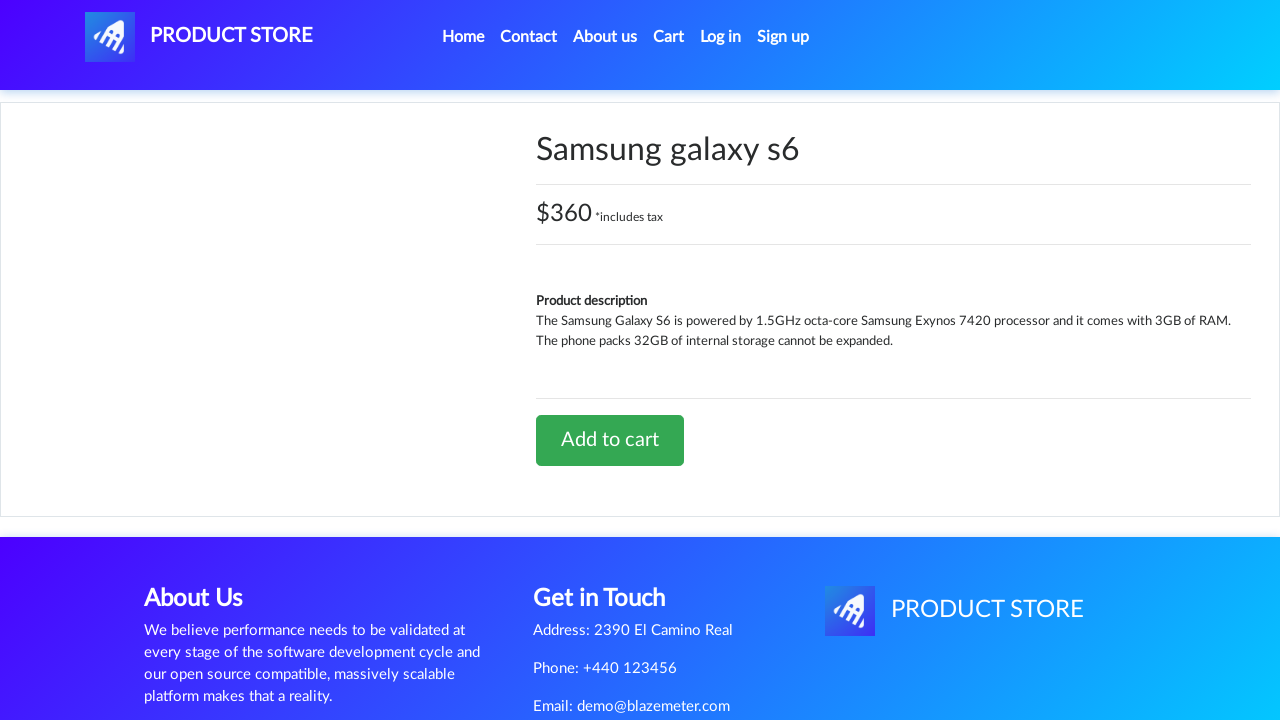

Verified Add to cart button is visible on product details page
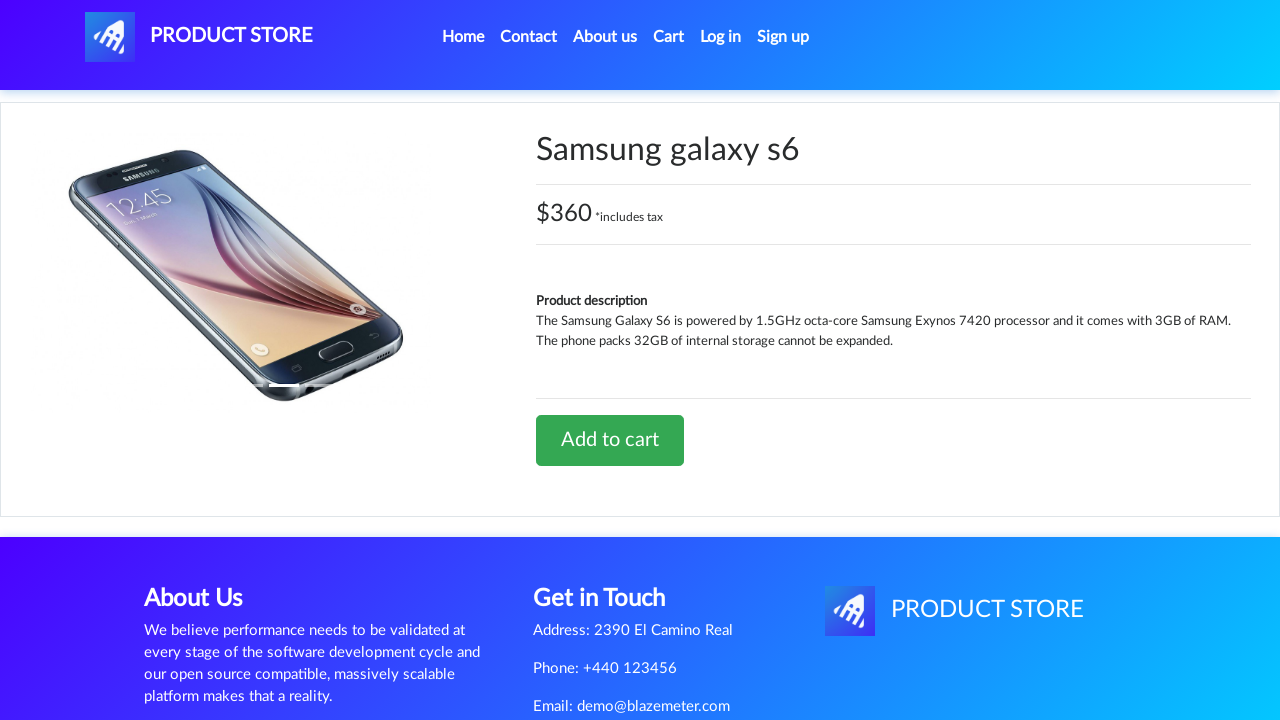

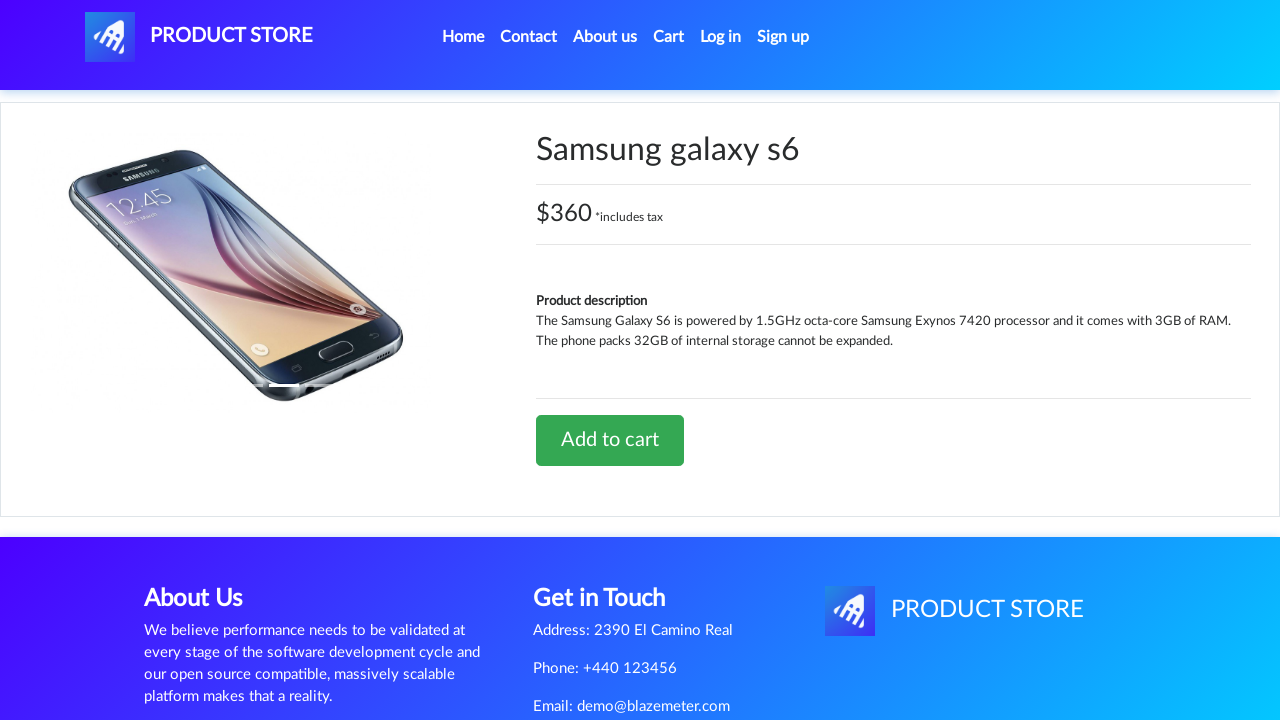